Tests double-click functionality on a w3schools tryit page by switching to an iframe, double-clicking on a text element, and verifying the text color changes to red.

Starting URL: https://www.w3schools.com/tags/tryit.asp?filename=tryhtml5_ev_ondblclick2

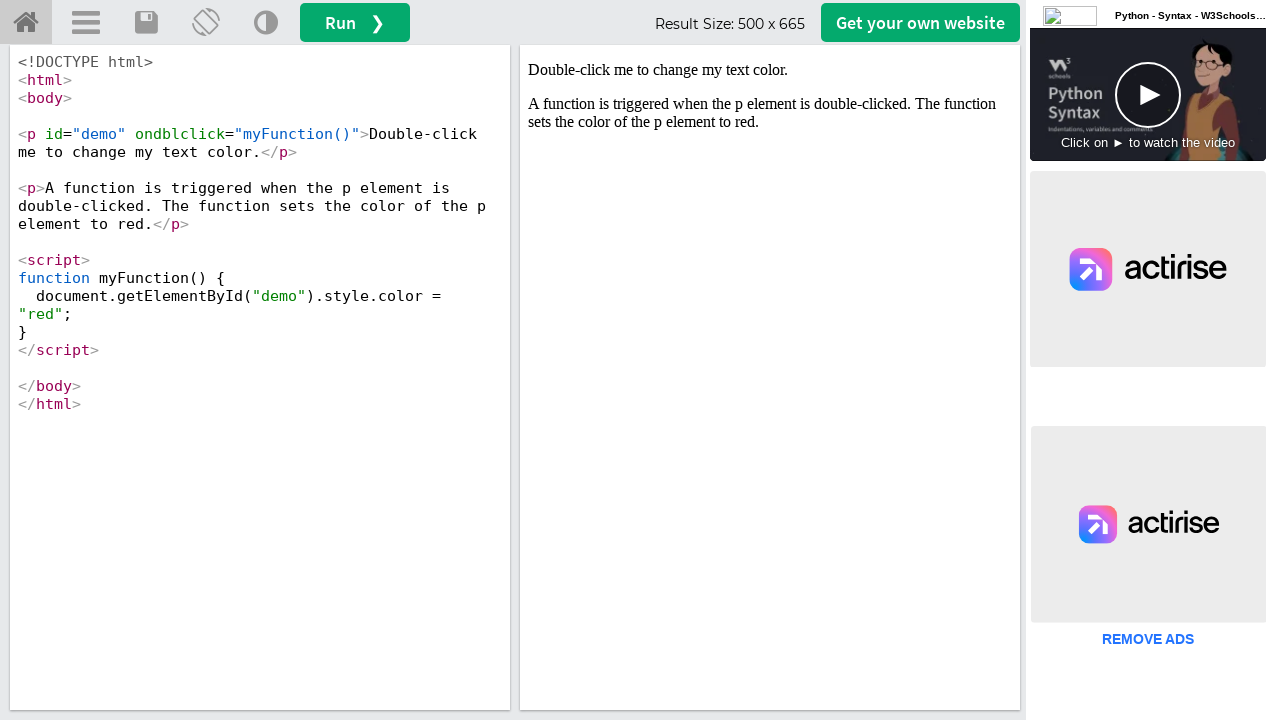

Located iframe with ID 'iframeResult'
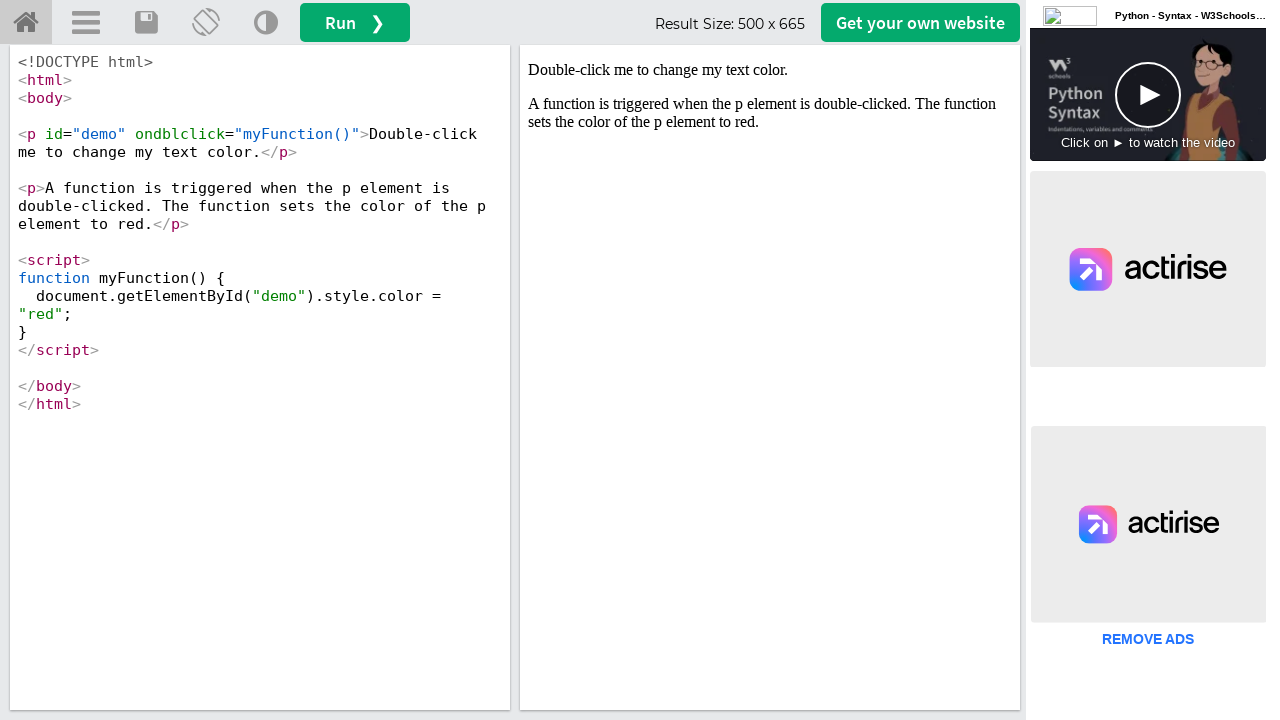

Located paragraph element with ondblclick attribute
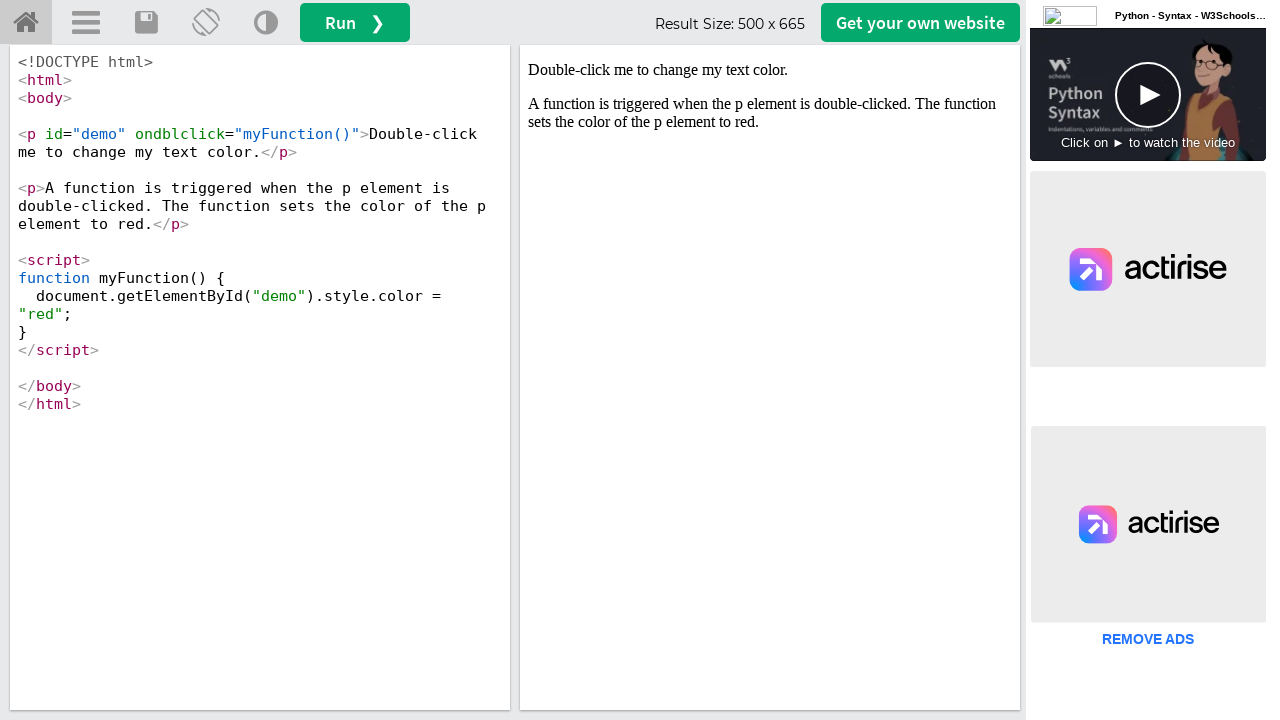

Double-clicked on the text element at (770, 70) on #iframeResult >> internal:control=enter-frame >> p[ondblclick]
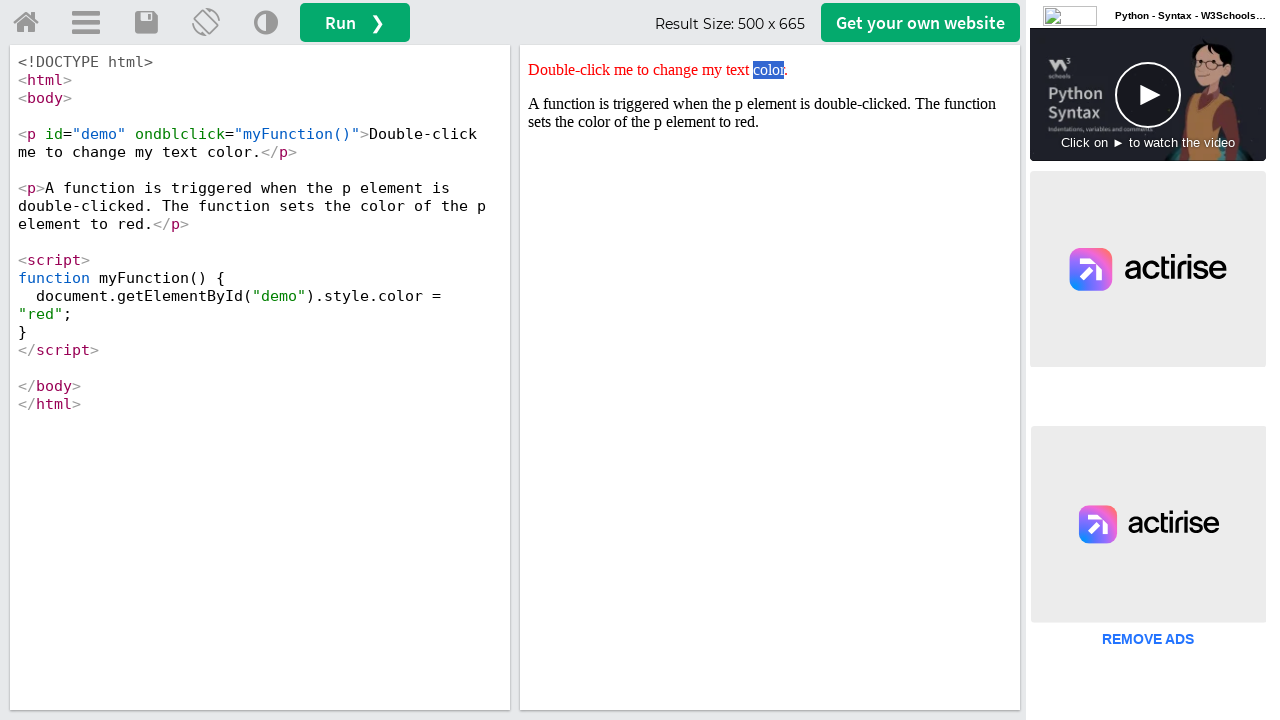

Retrieved style attribute from the element
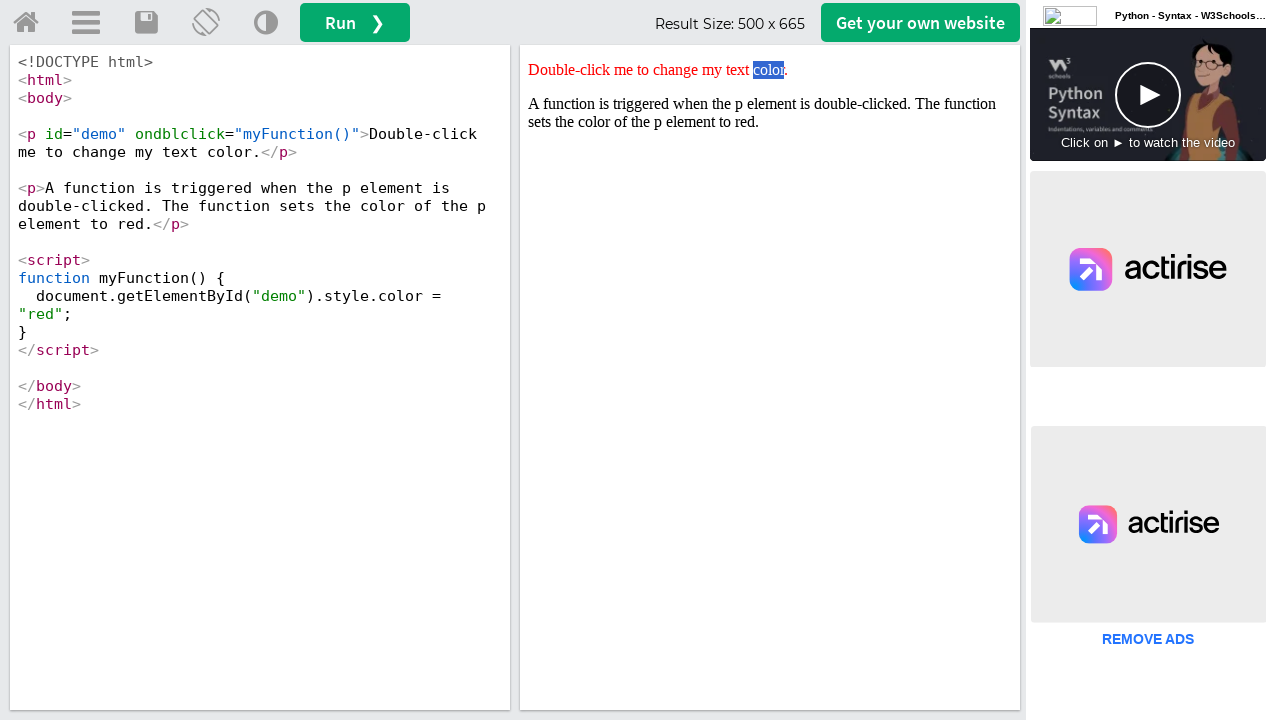

Verified that text color changed to red
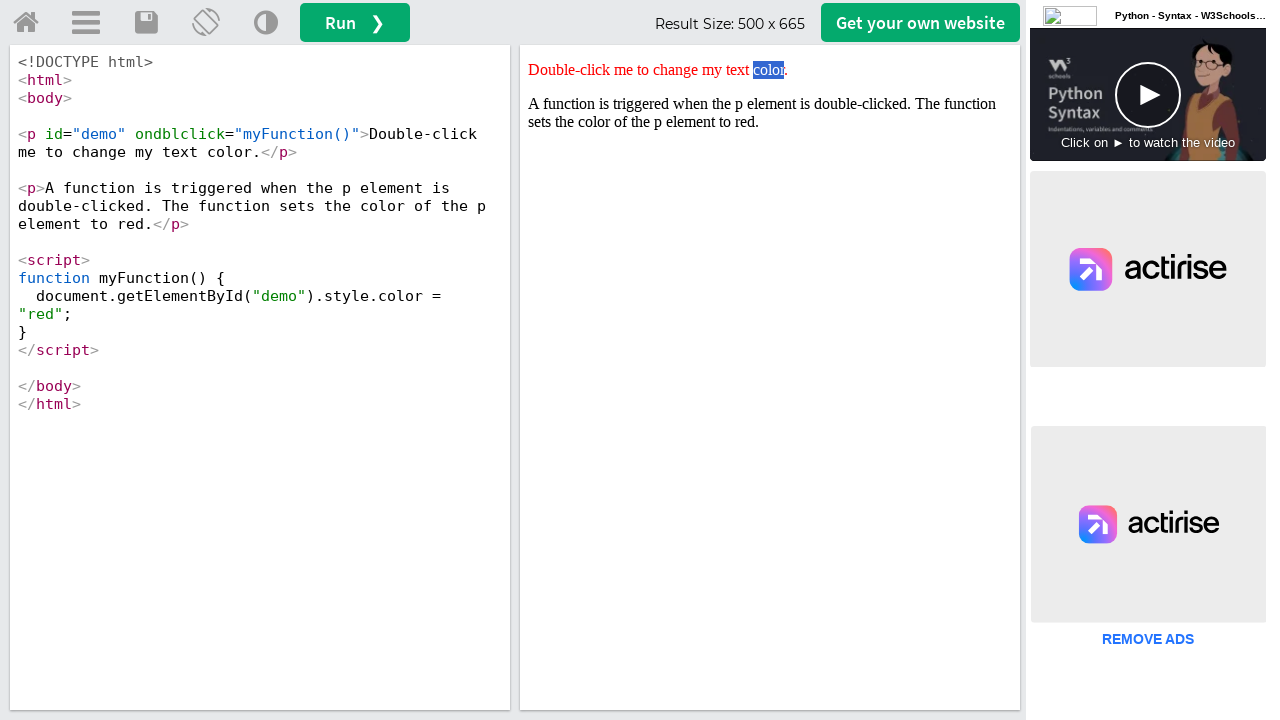

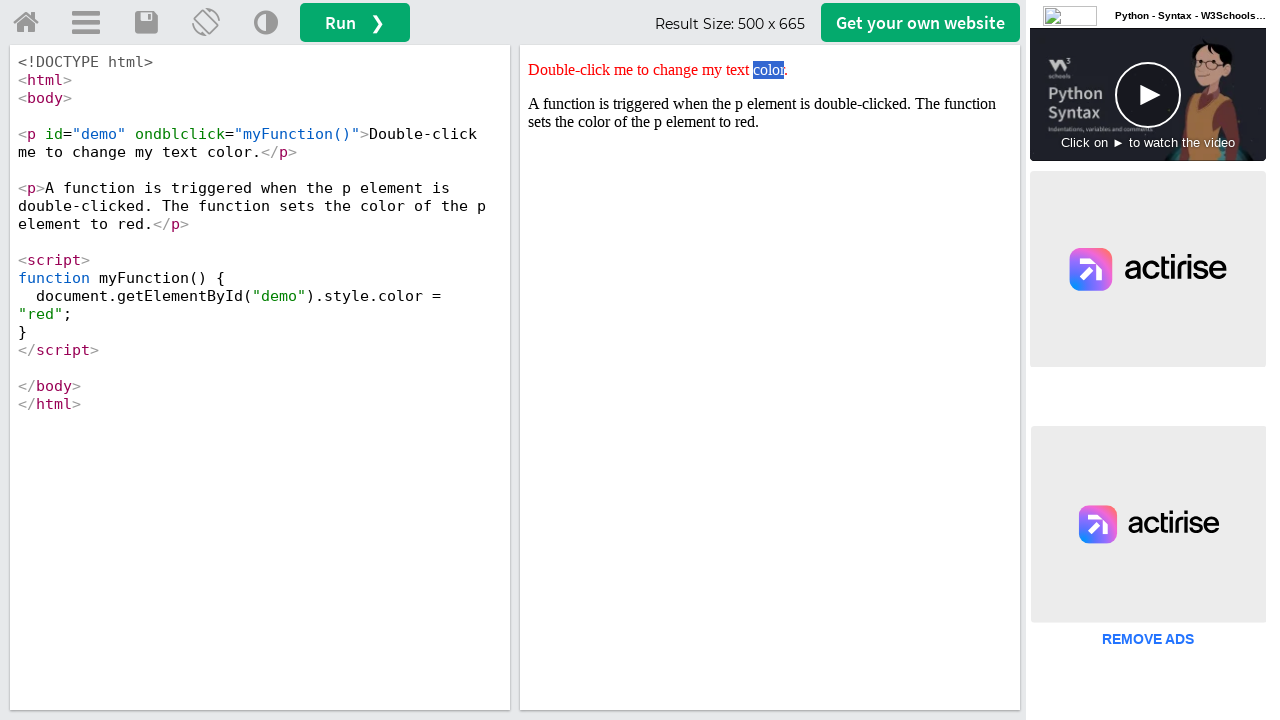